Tests the search and filtering functionality of a hockey team statistics page by searching for teams and changing the items per page display option

Starting URL: http://www.scrapethissite.com/pages/forms/

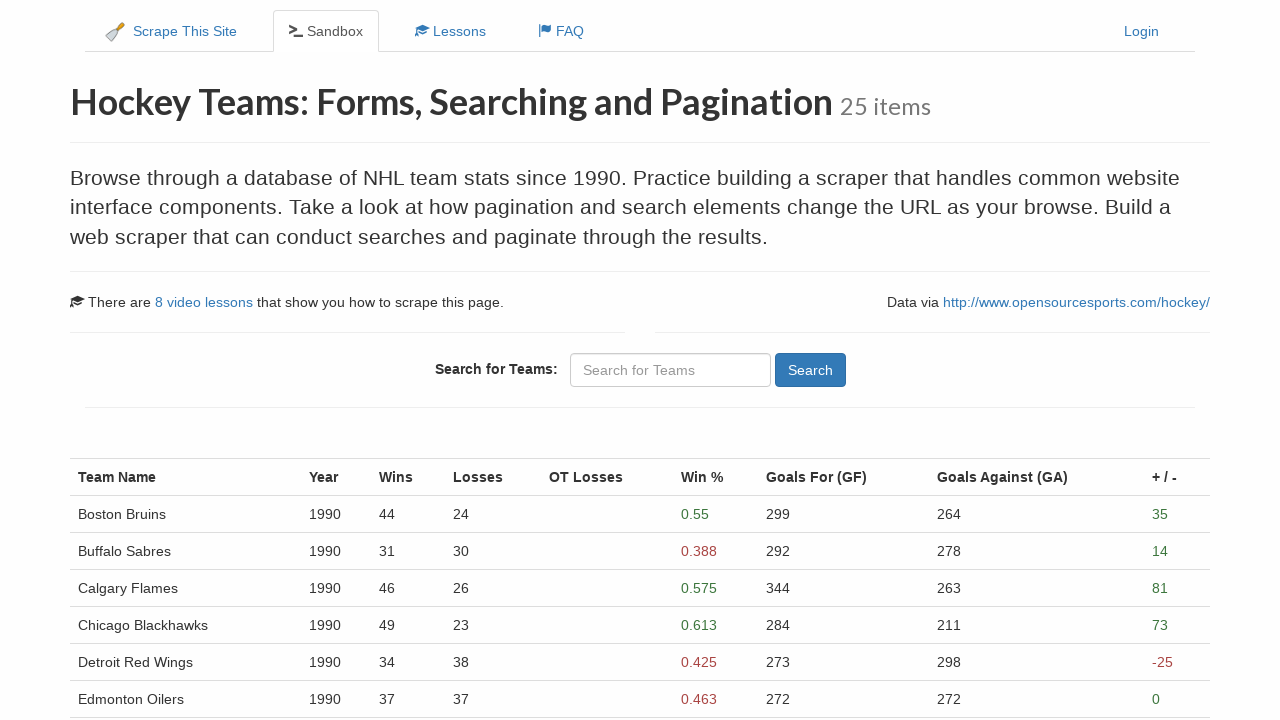

Filled search field with 'pa' to search for hockey teams on #q
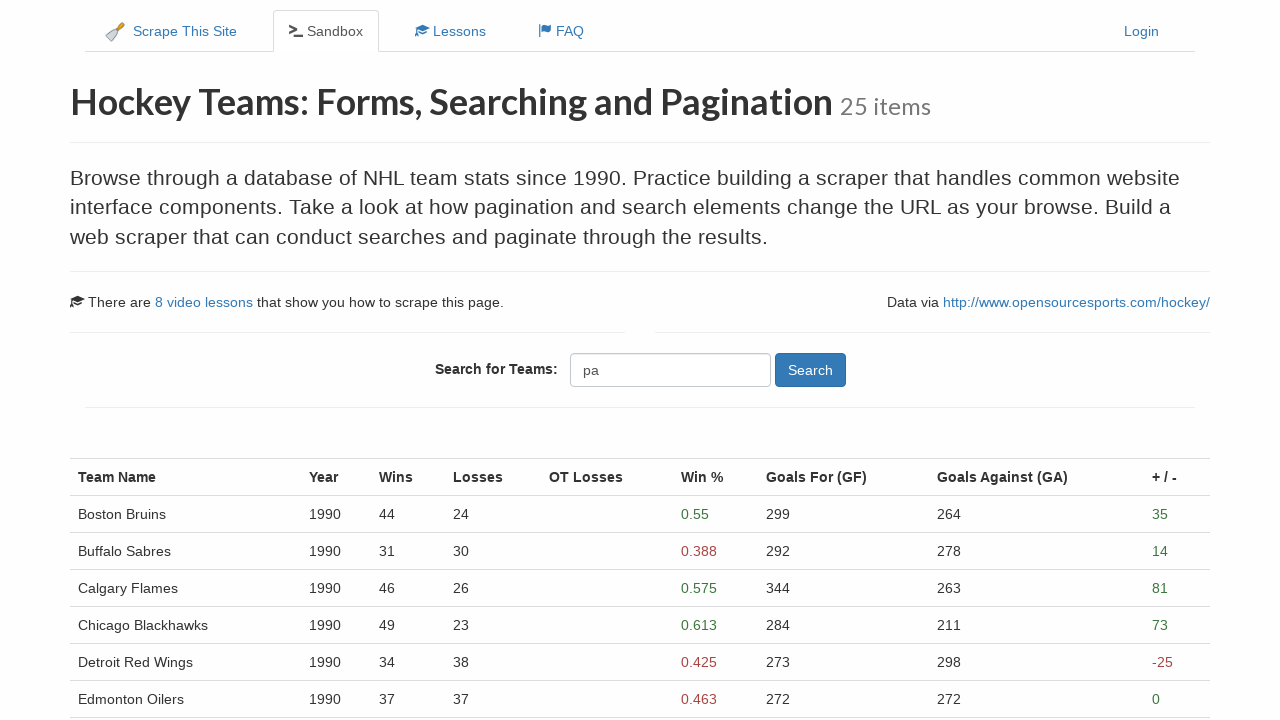

Clicked search button to execute team search at (810, 370) on input[value='Search']
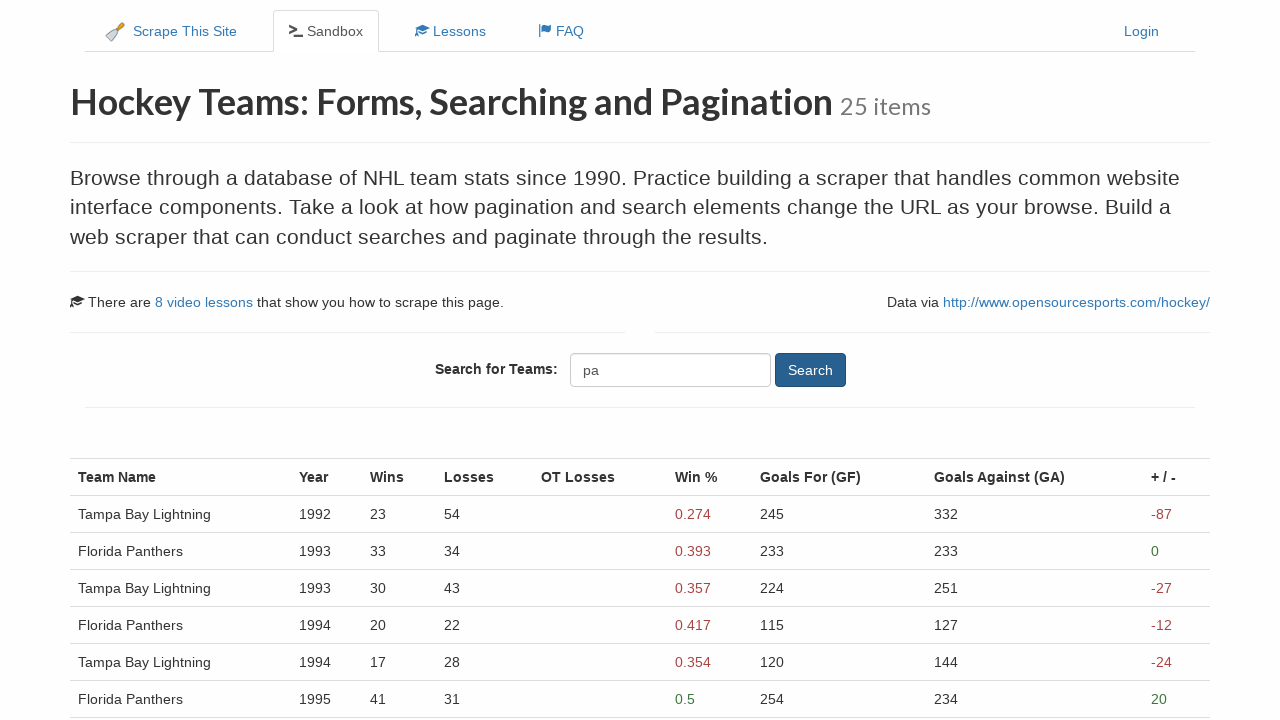

Changed items per page display option to 50 on #per_page
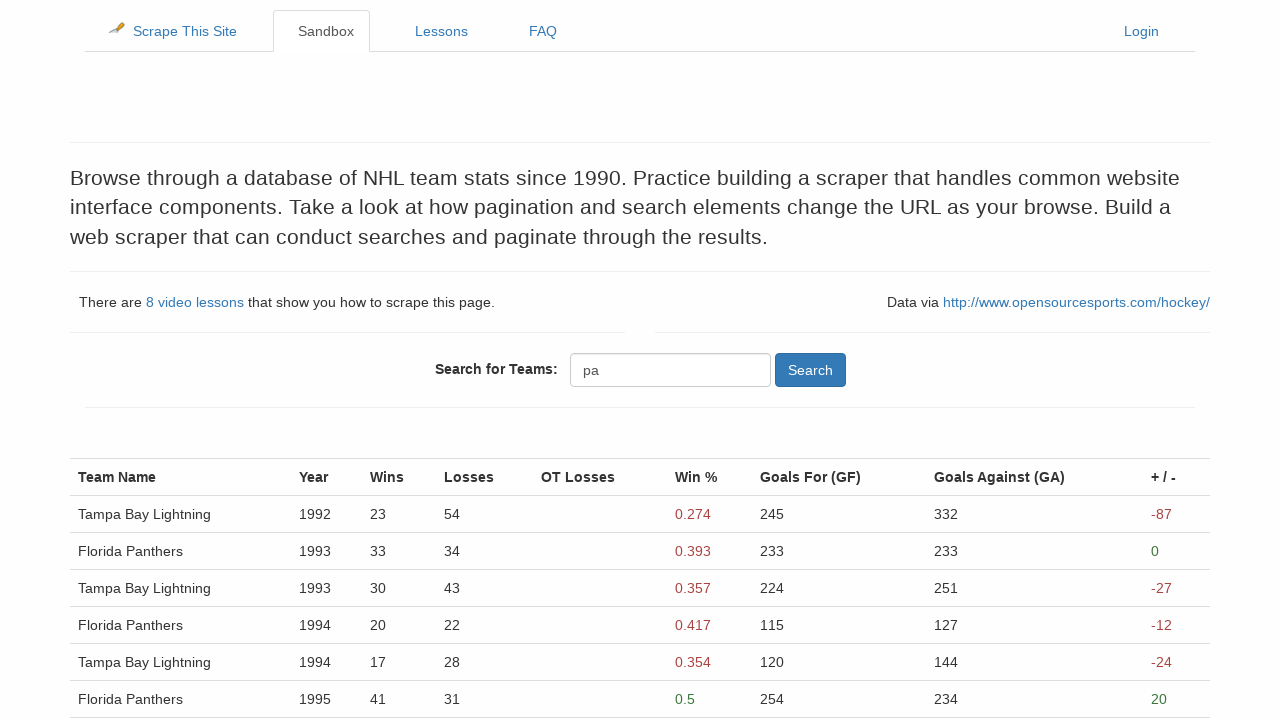

Team results loaded and displayed on page
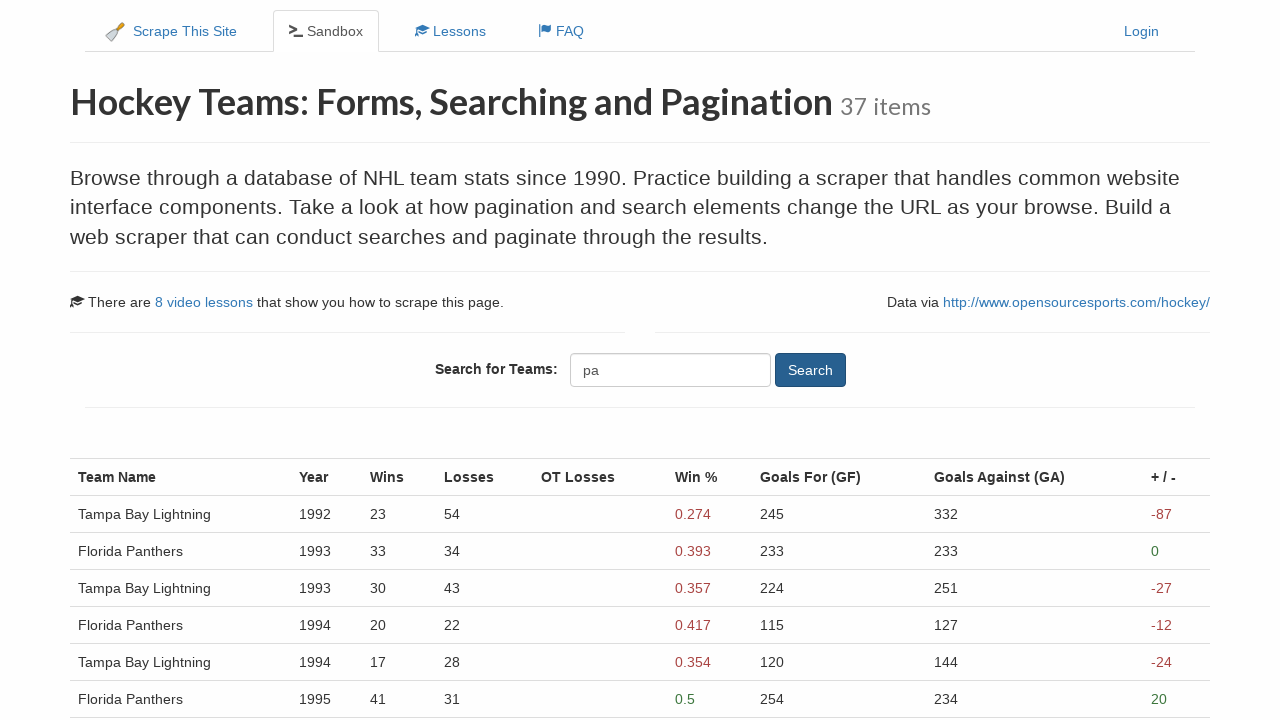

Verified that 37 teams are displayed in search results
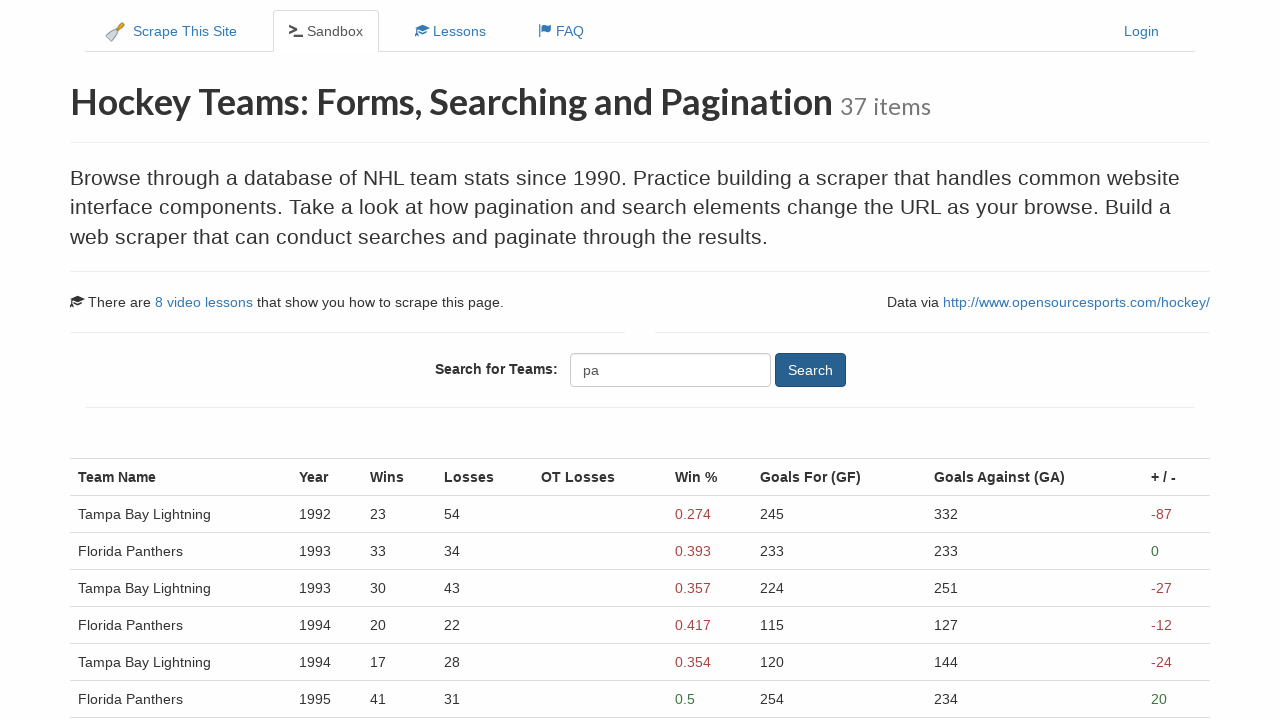

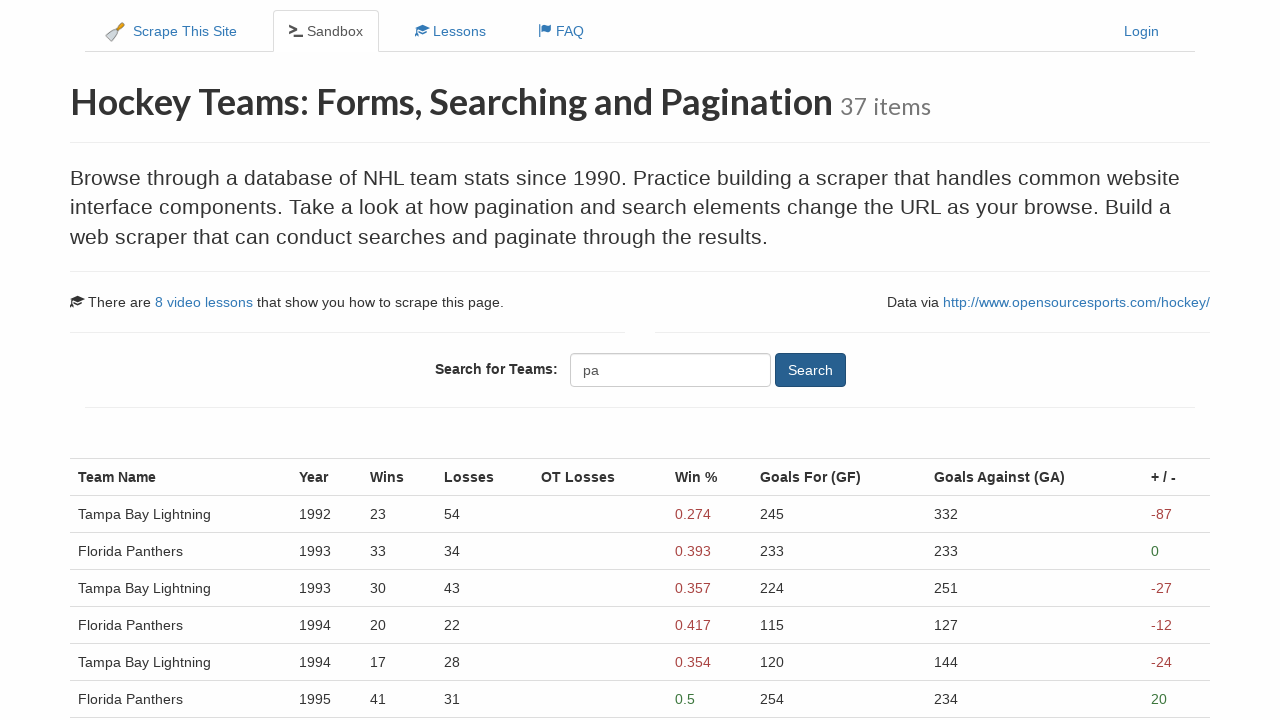